Tests dropdown menu functionality by clicking a dropdown button and selecting the Gmail option from the revealed menu

Starting URL: https://omayo.blogspot.com/

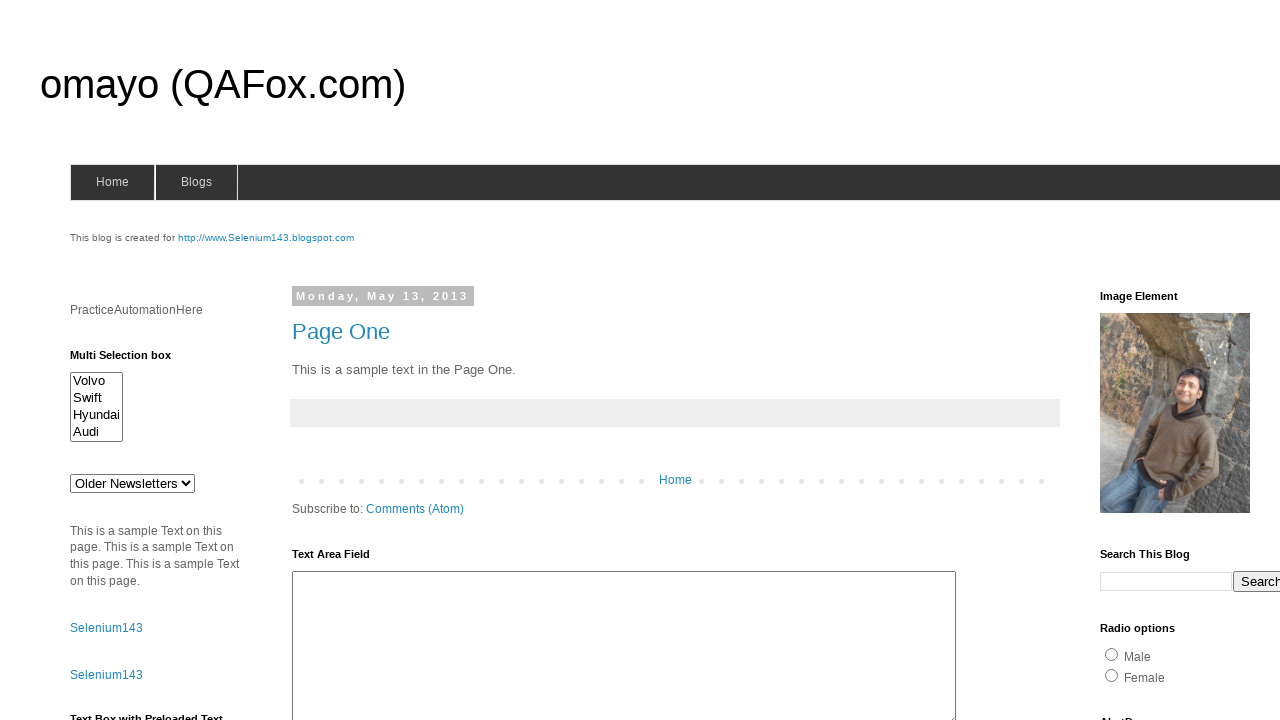

Clicked dropdown button to reveal menu options at (1227, 360) on button.dropbtn
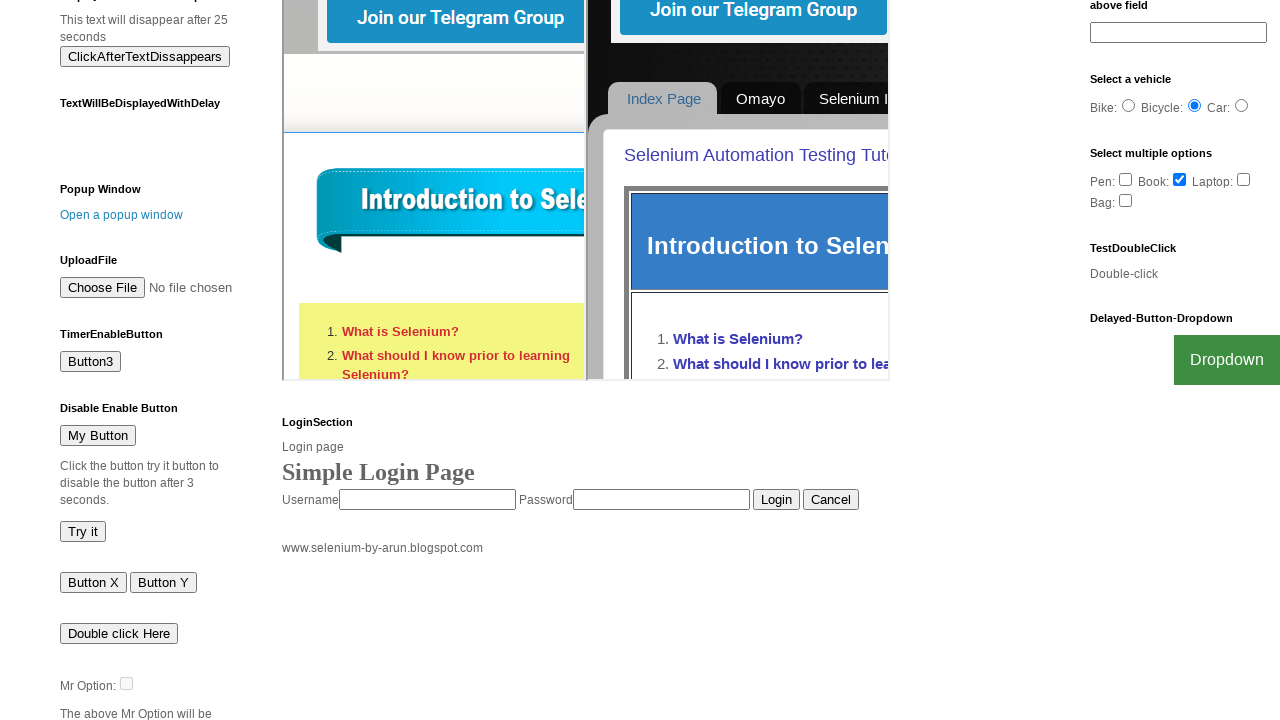

Gmail option became visible in dropdown menu
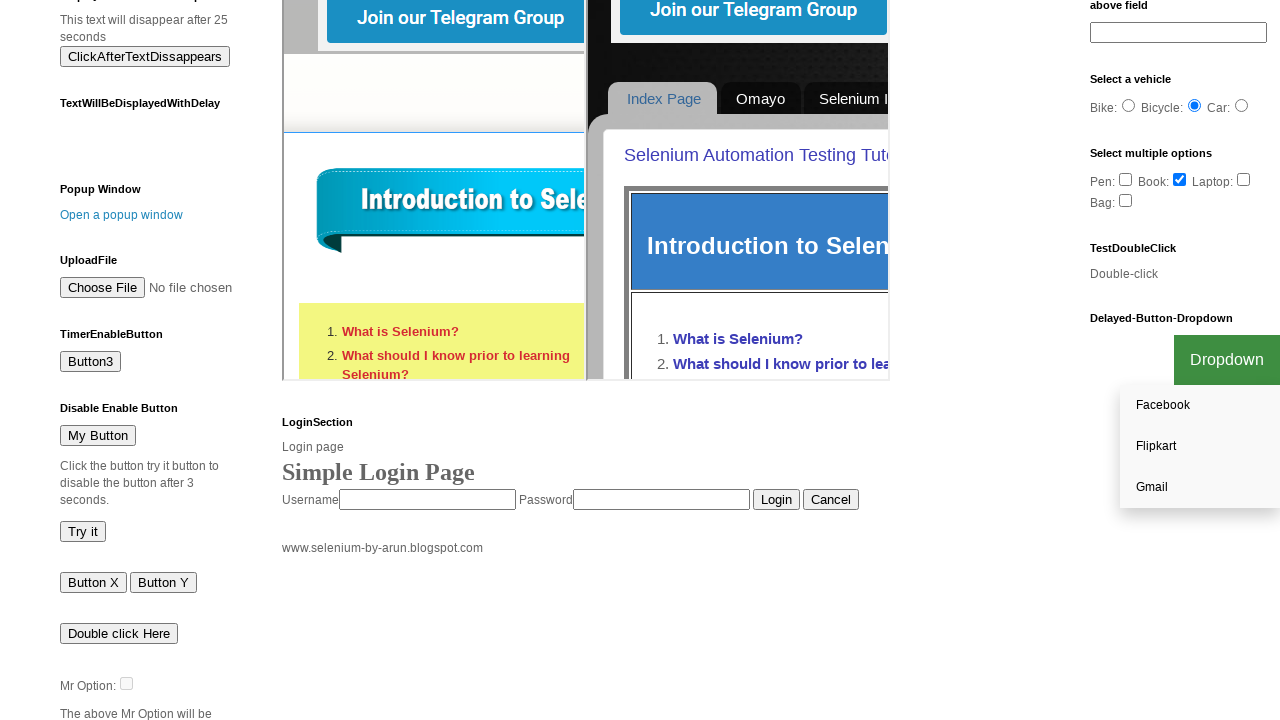

Clicked Gmail option from dropdown menu at (1200, 487) on div#myDropdown a:text('Gmail')
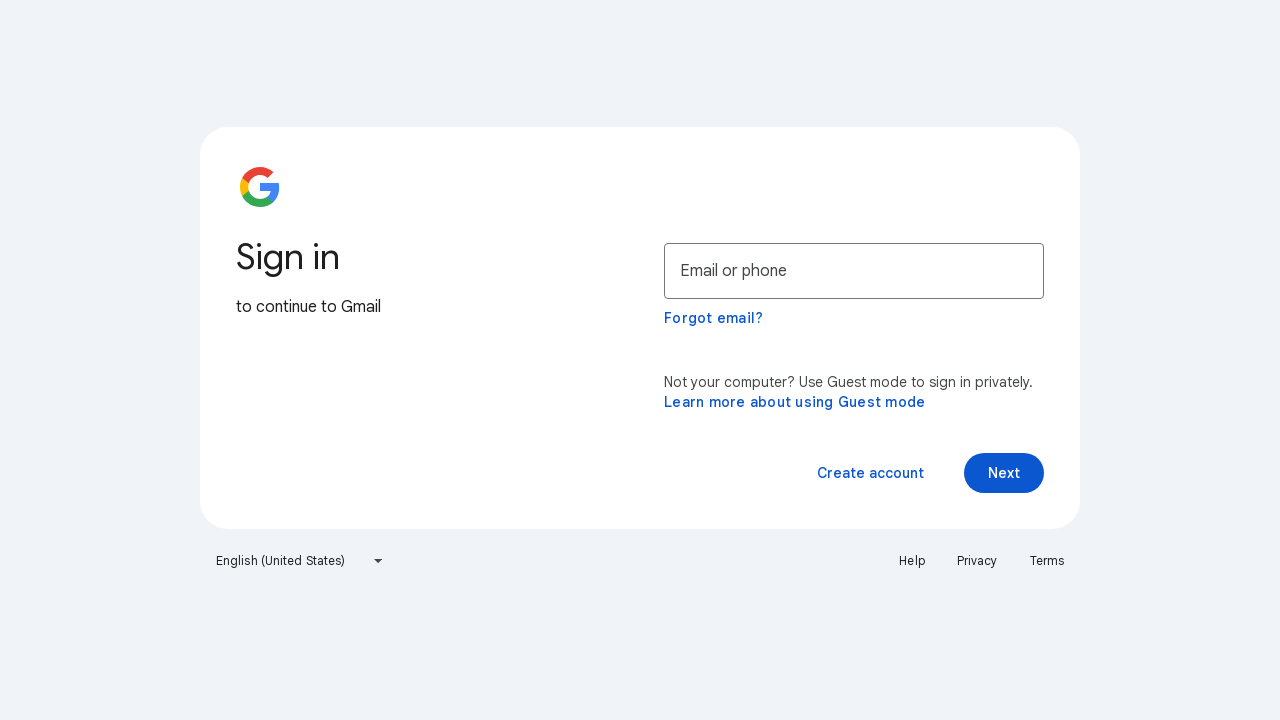

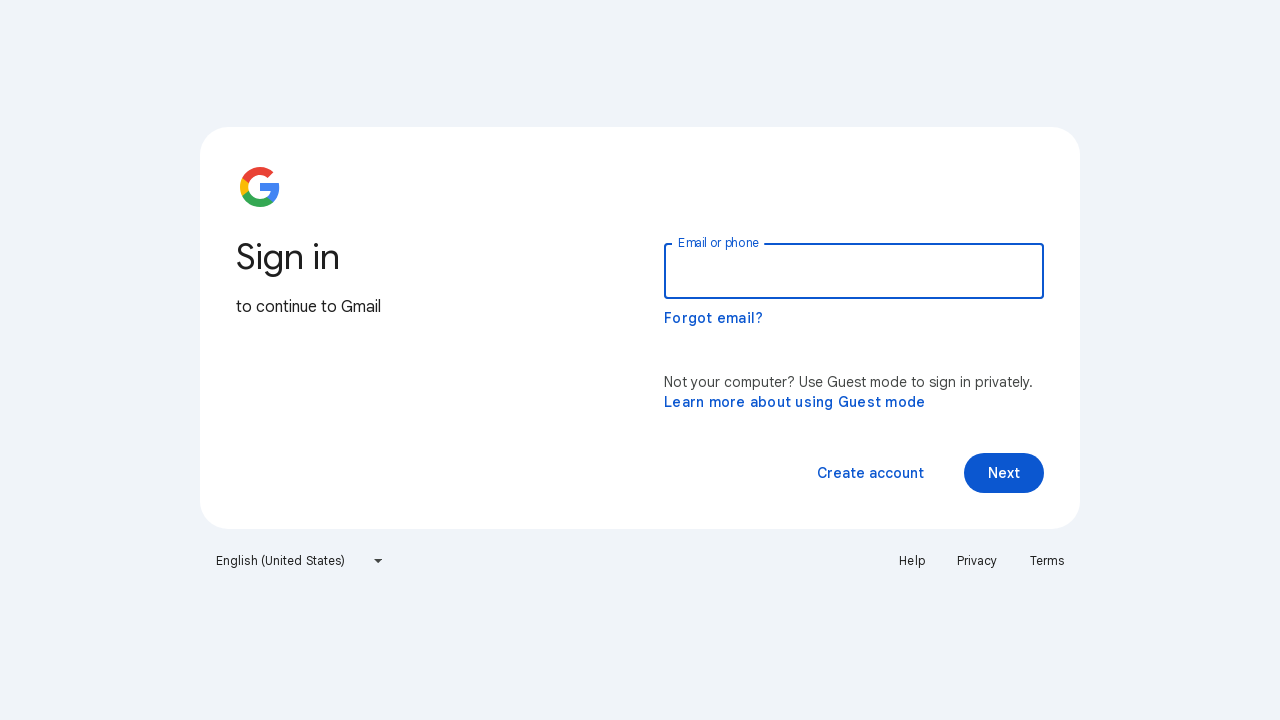